Navigates to the DemoQA website and verifies the page loads by checking the page title is accessible.

Starting URL: https://demoqa.com/

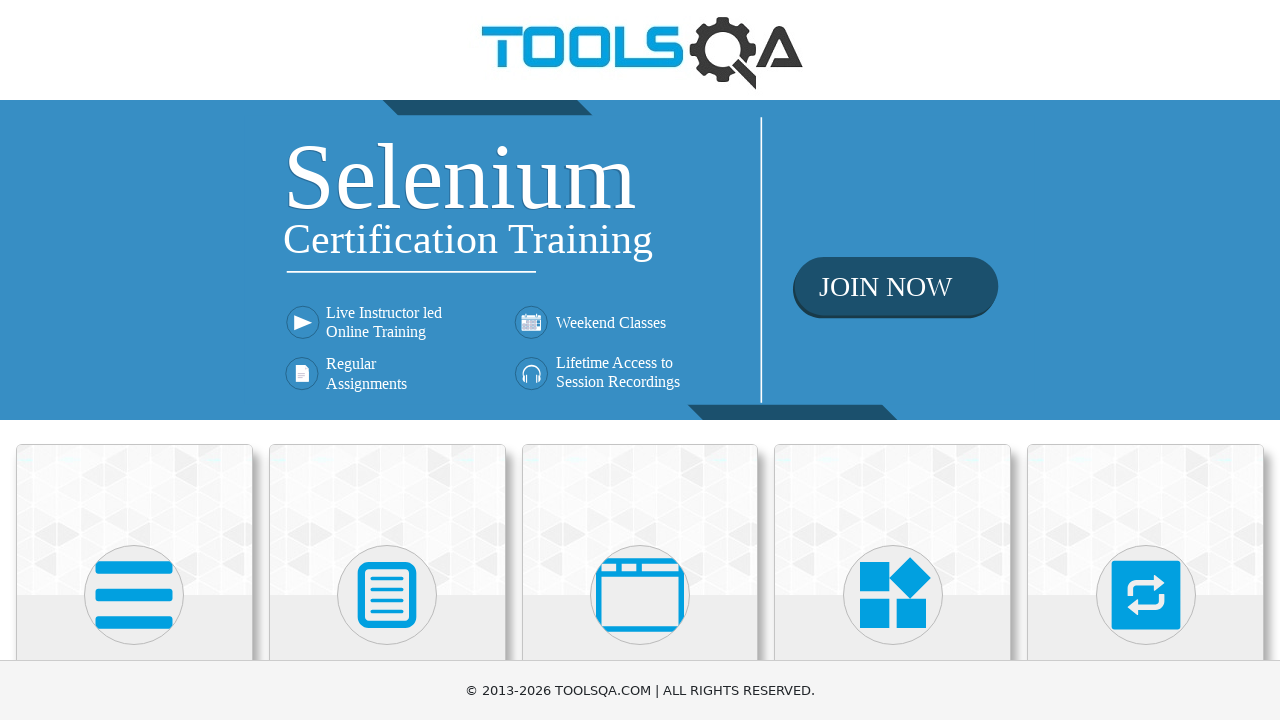

Navigated to DemoQA website
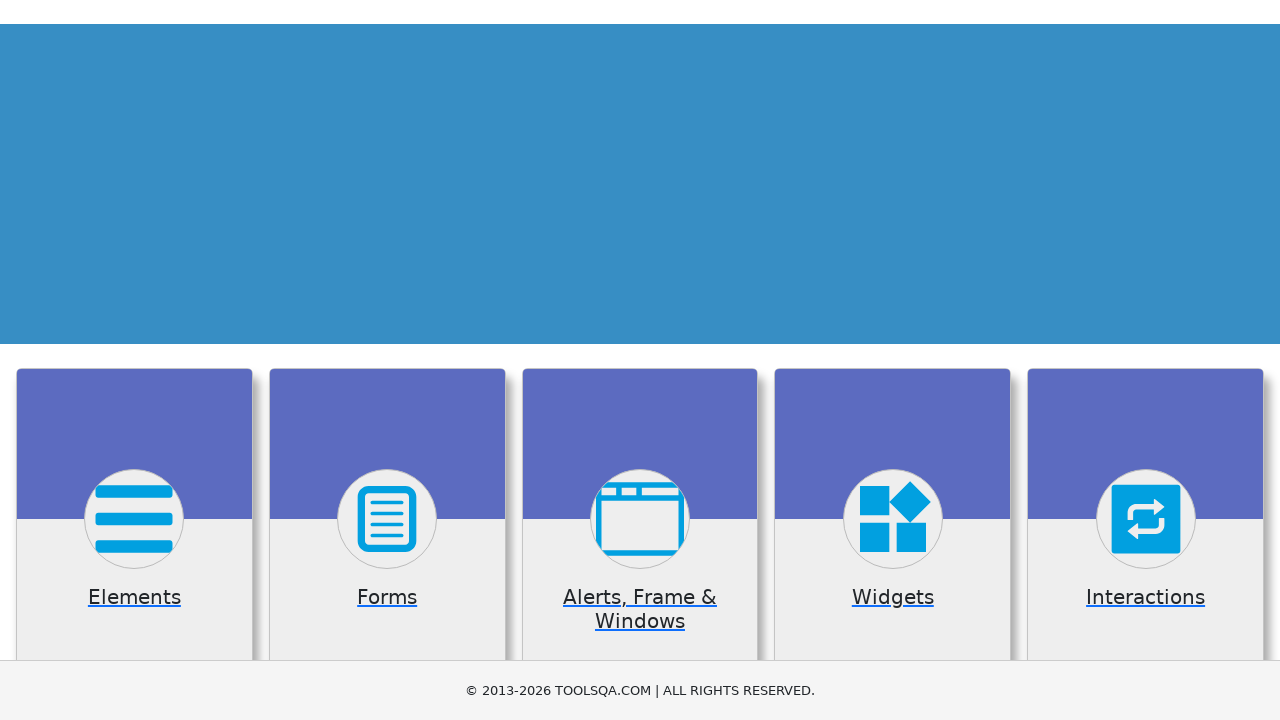

Page fully loaded (domcontentloaded state reached)
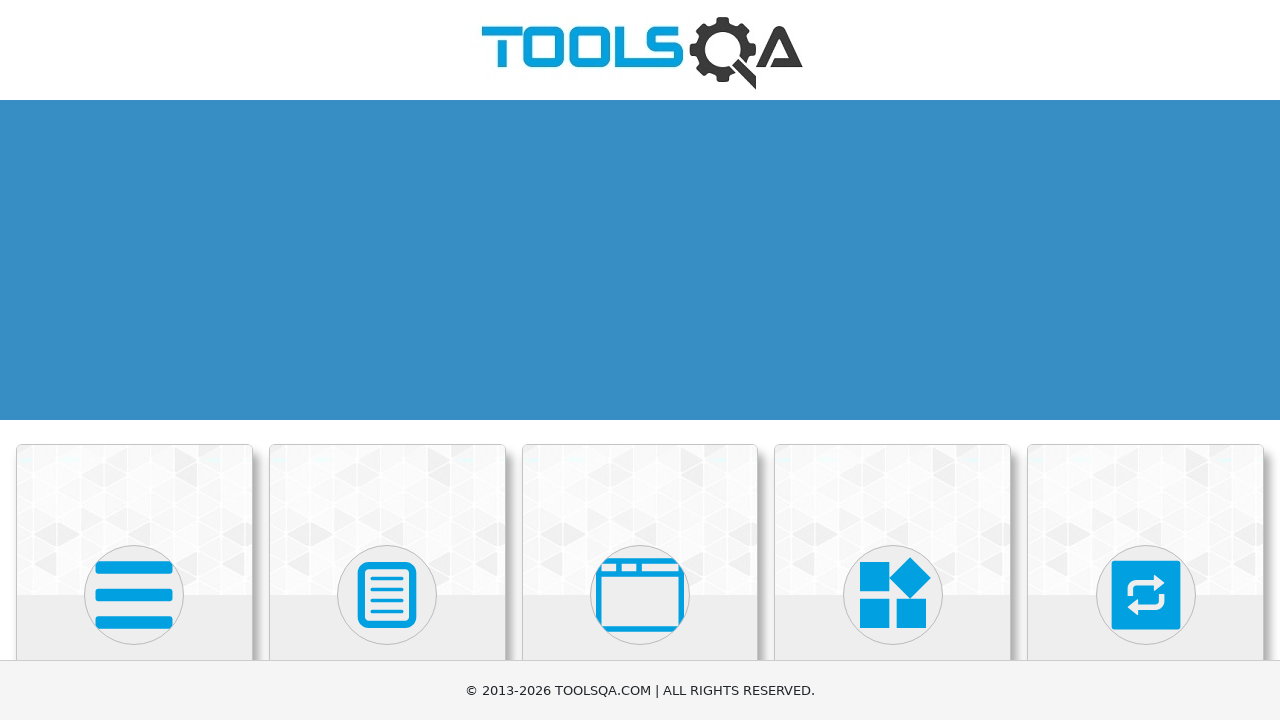

Retrieved page title: 'demosite'
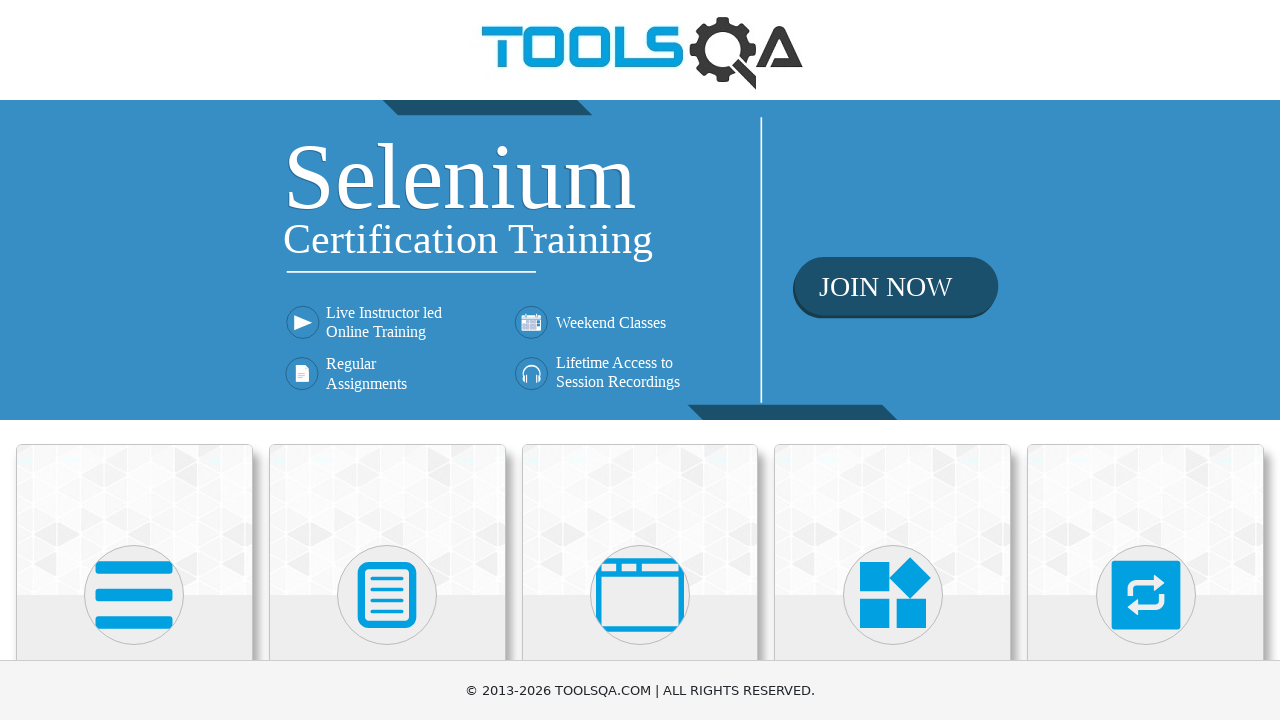

Verified page title is not empty
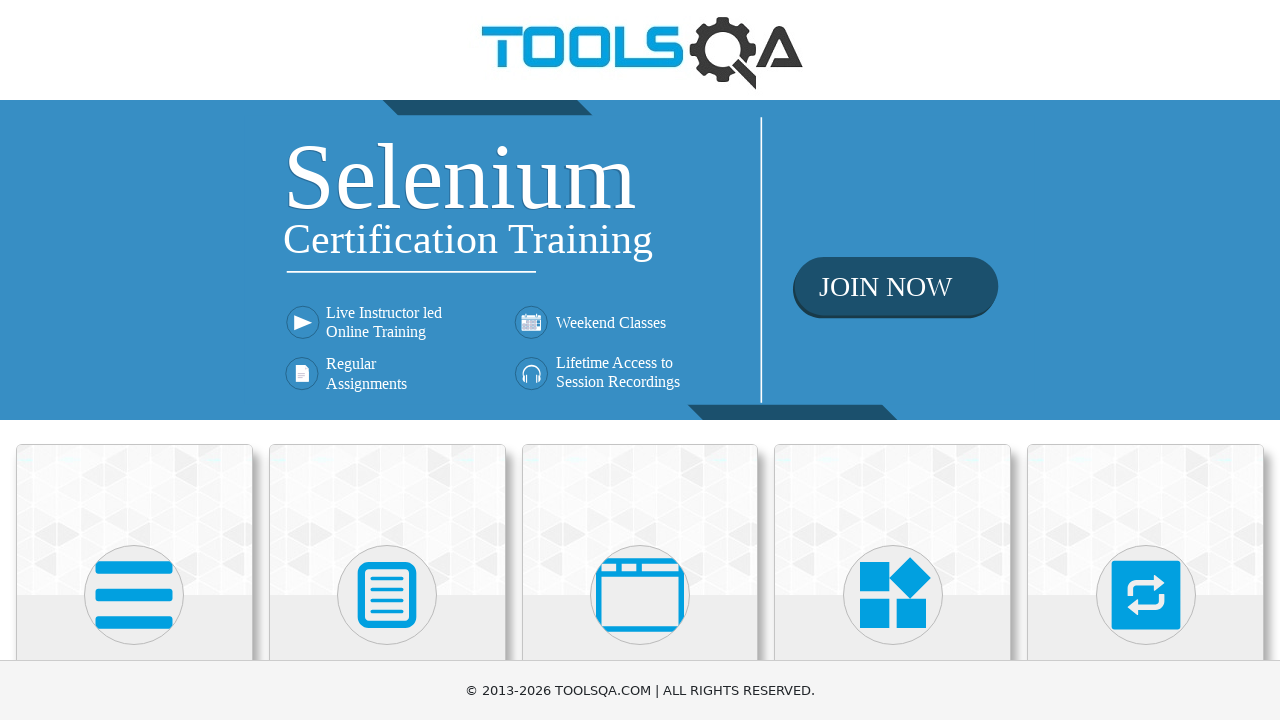

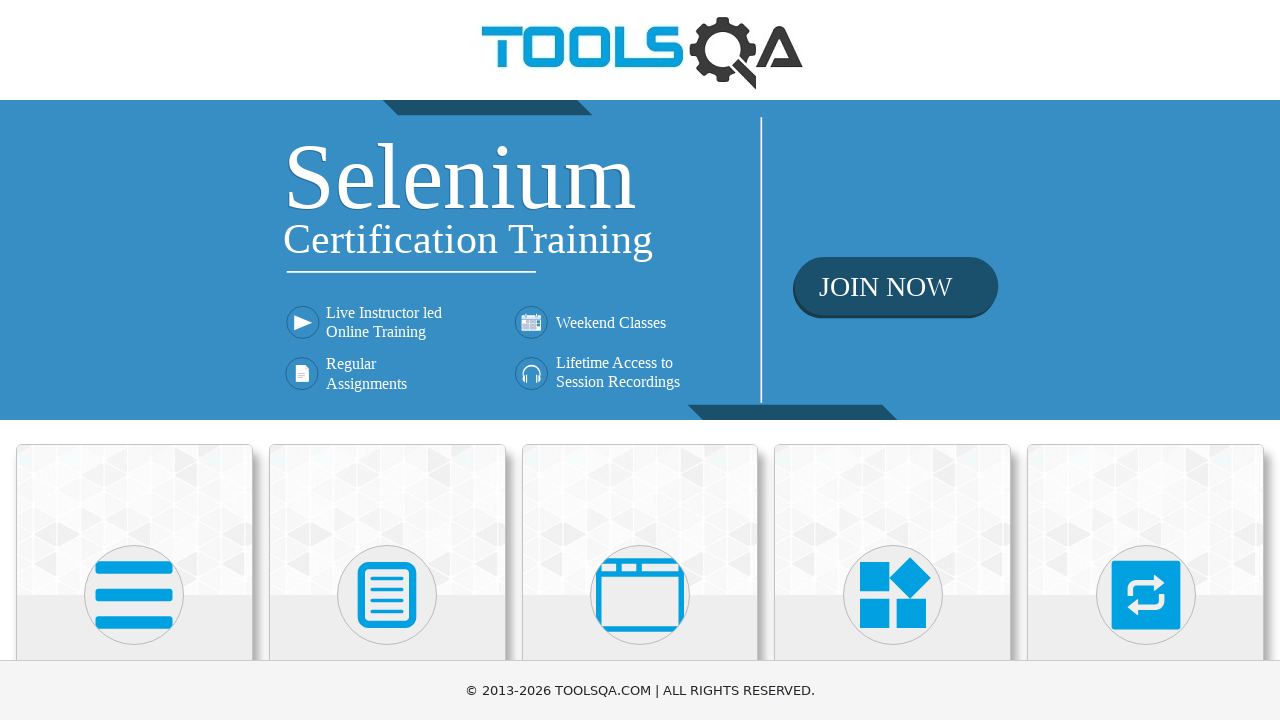